Tests modal dialog functionality by opening a modal and then closing it using JavaScript execution

Starting URL: https://formy-project.herokuapp.com/modal

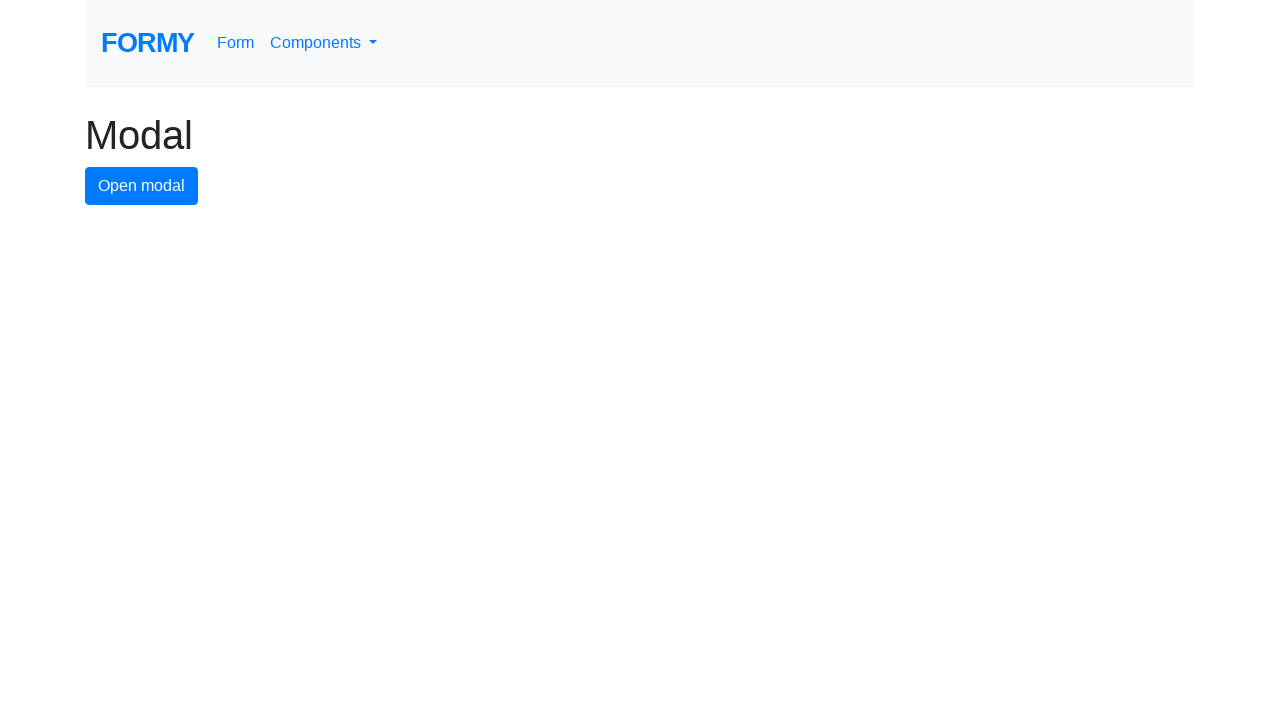

Clicked modal button to open the modal dialog at (142, 186) on #modal-button
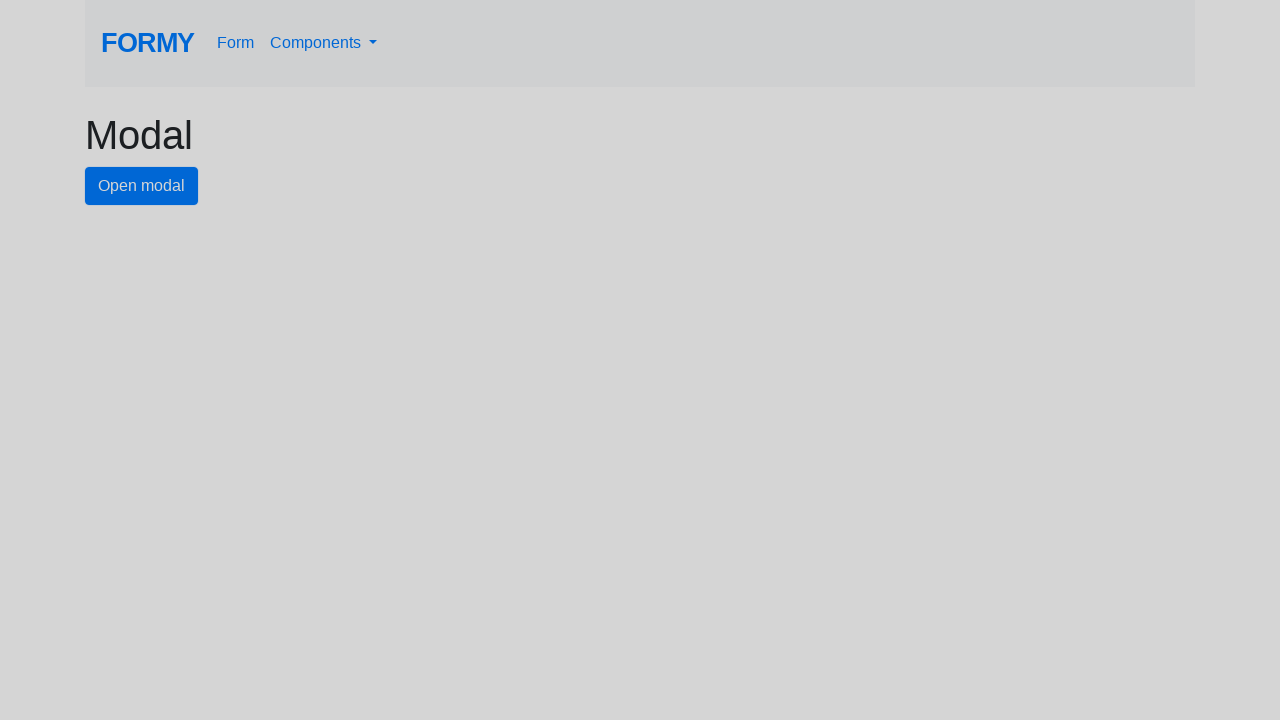

Modal dialog opened and close button became visible
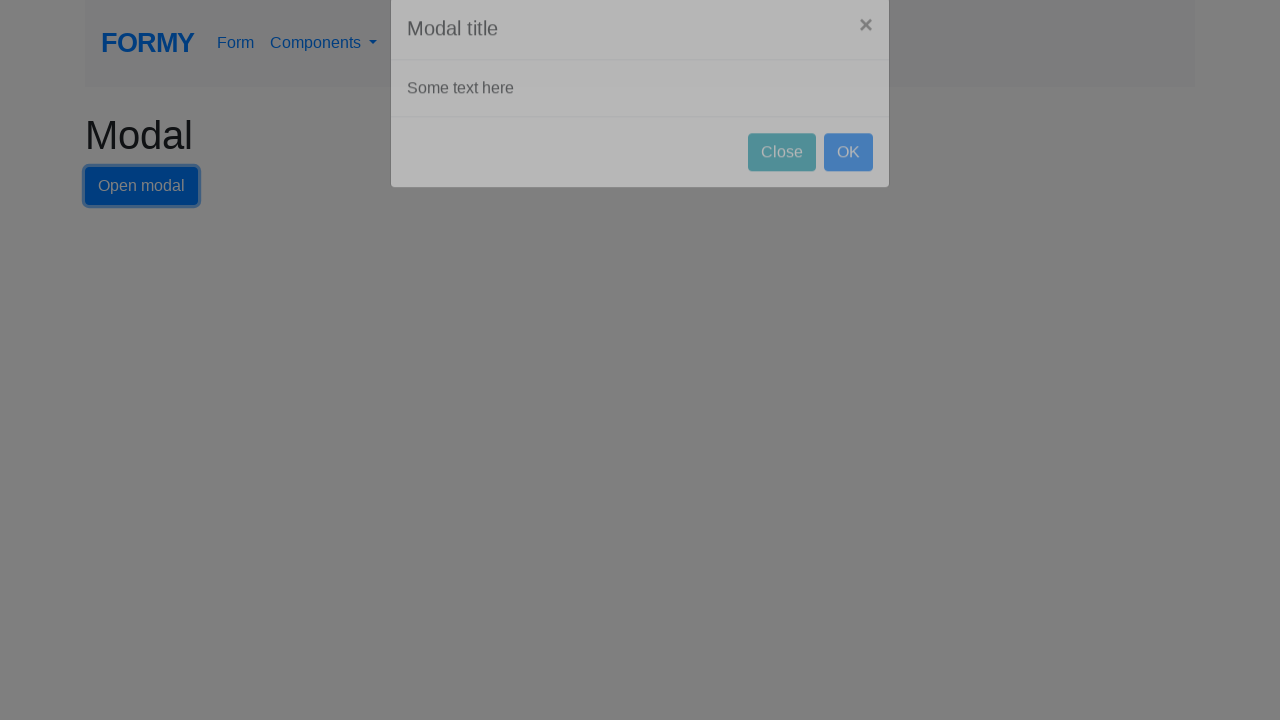

Executed JavaScript to click the close button and dismiss the modal
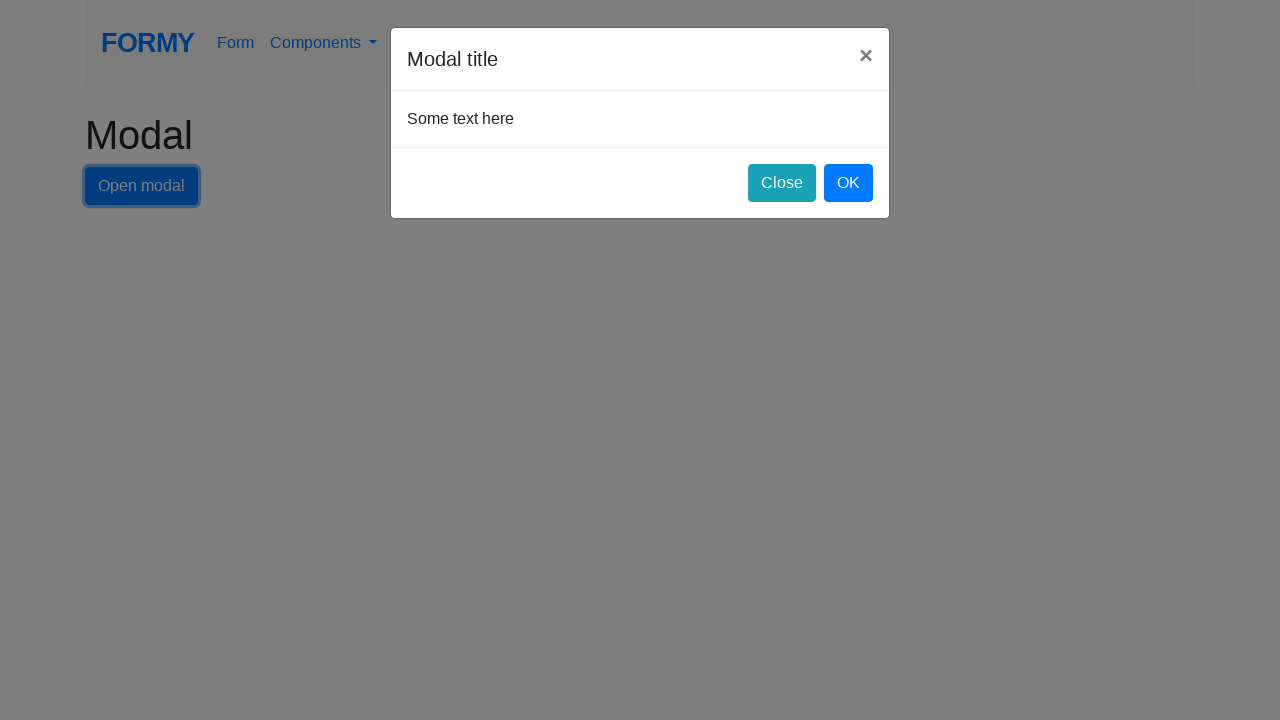

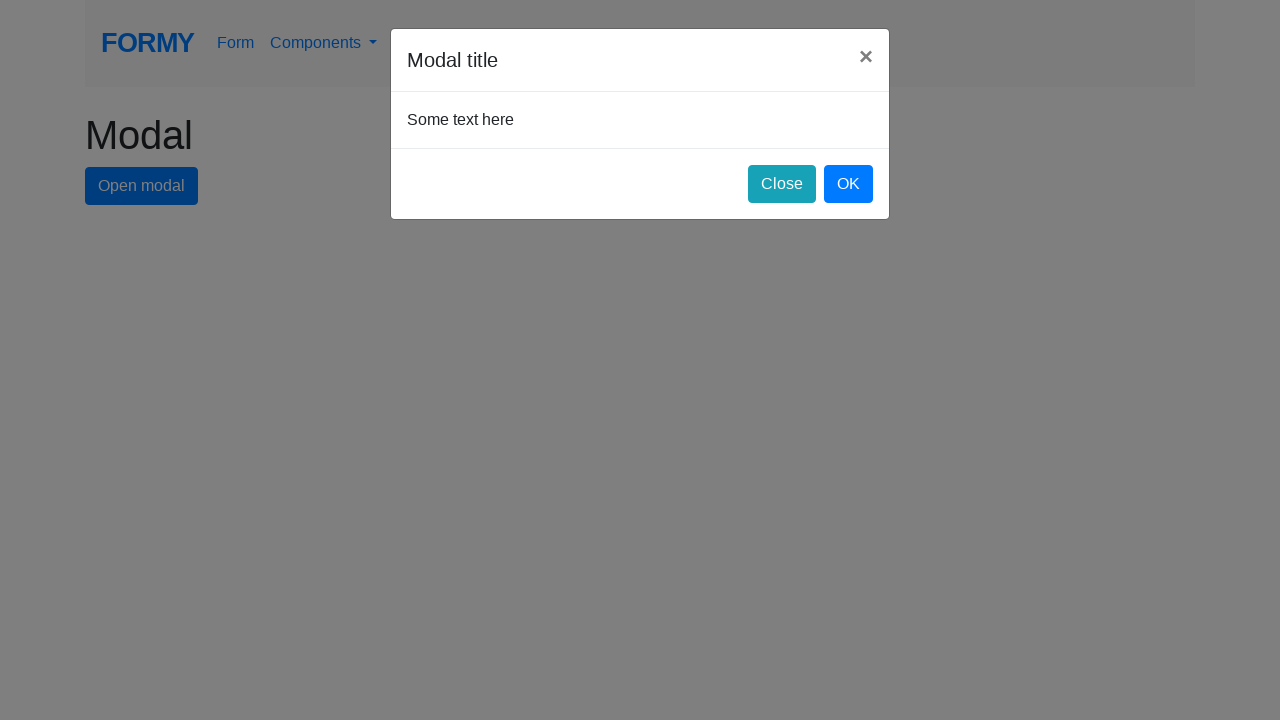